Tests the search functionality on Bilibili by entering a search term in the search input field

Starting URL: https://www.bilibili.com

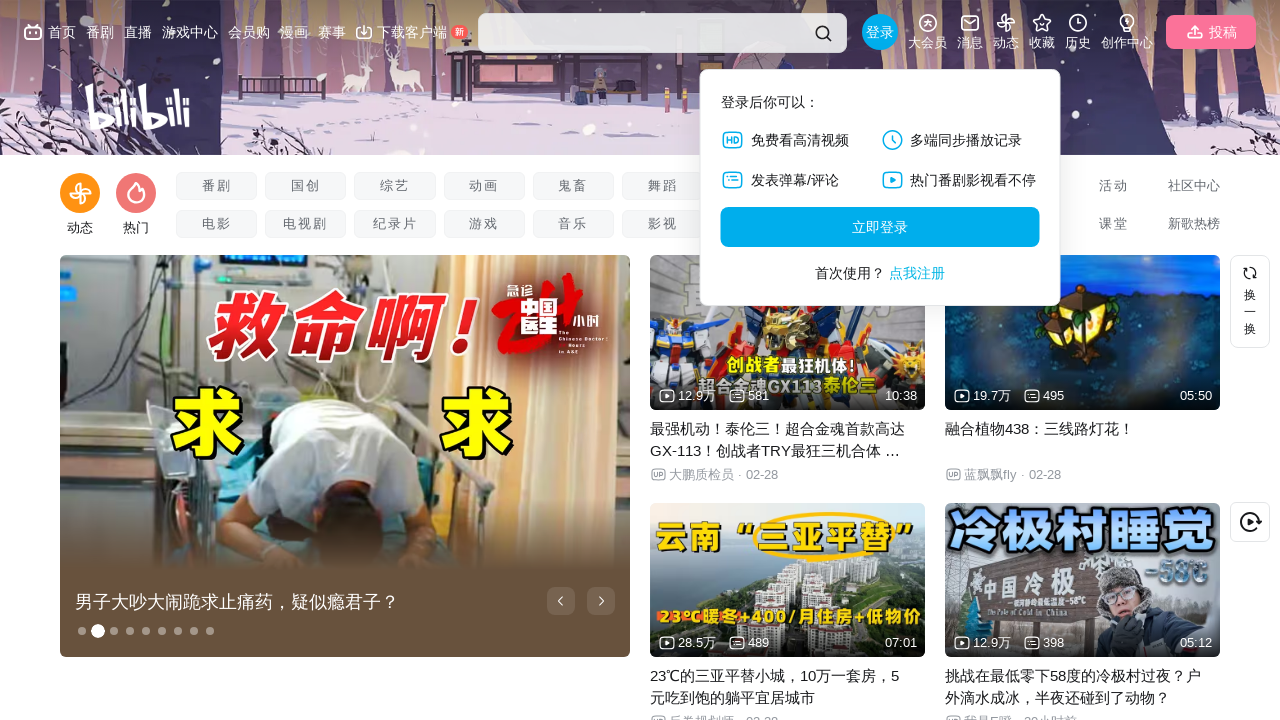

Filled search input with '英雄联盟' (League of Legends) on .nav-search-input
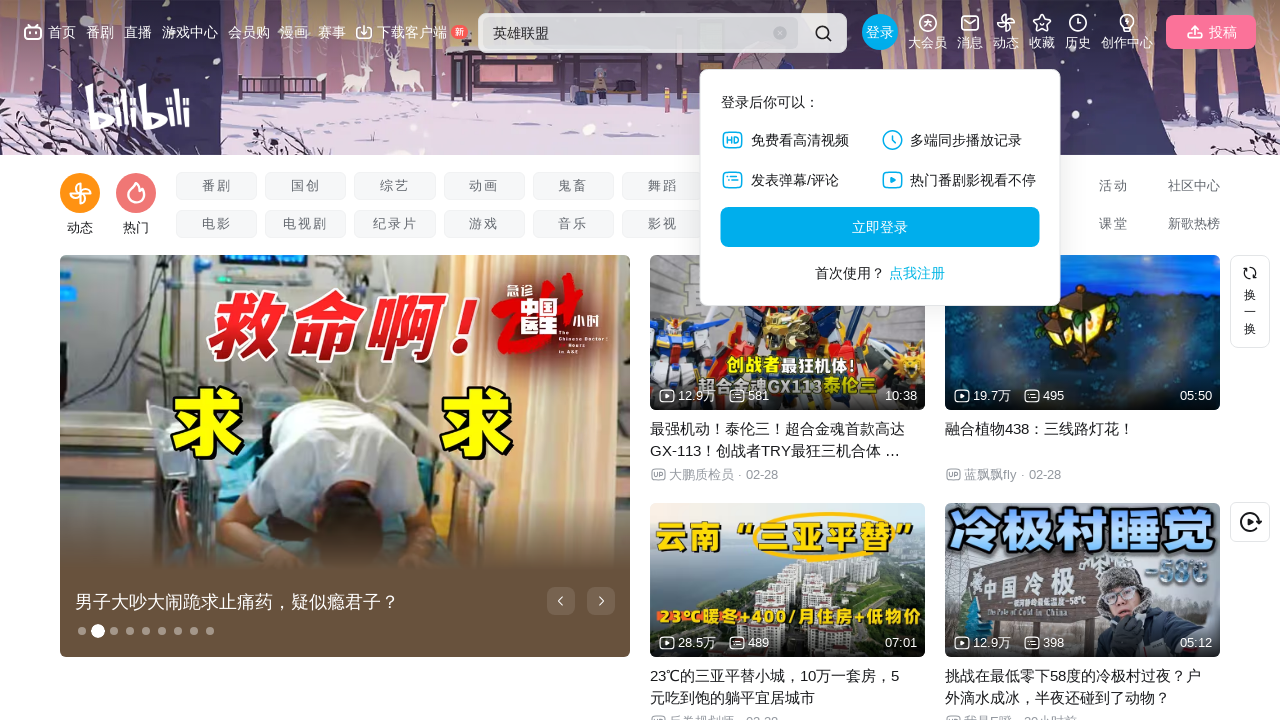

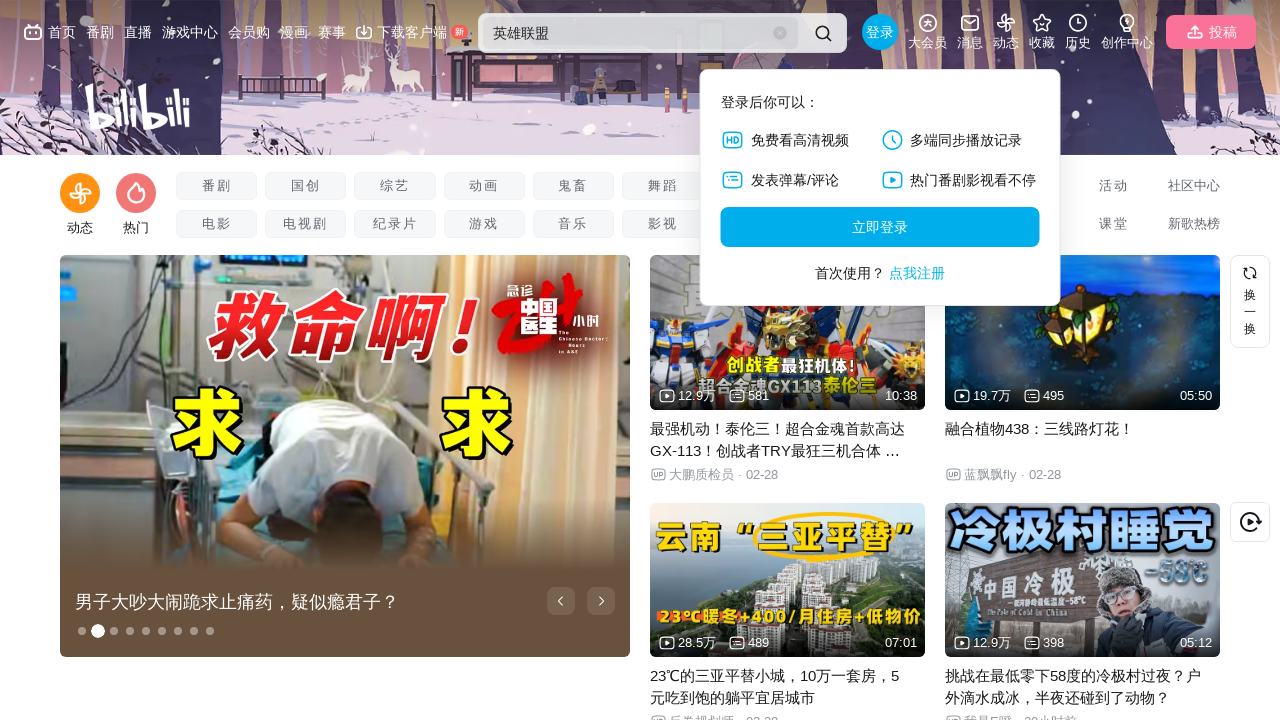